Tests JavaScript alert interactions on The Internet Heroku App - clicks buttons to trigger JS Alert, JS Confirm, and JS Prompt dialogs, accepts them, and verifies the result text

Starting URL: https://the-internet.herokuapp.com/javascript_alerts

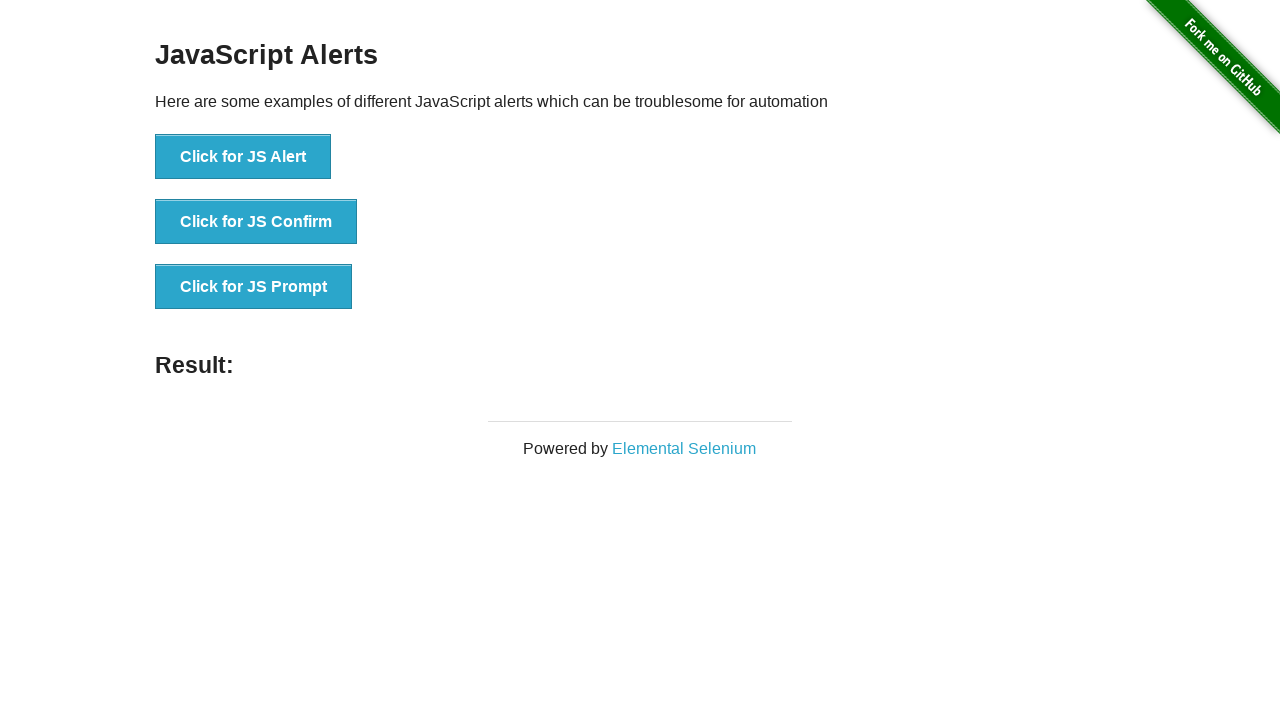

Clicked JS Alert button to trigger alert dialog at (243, 157) on button[onclick='jsAlert()']
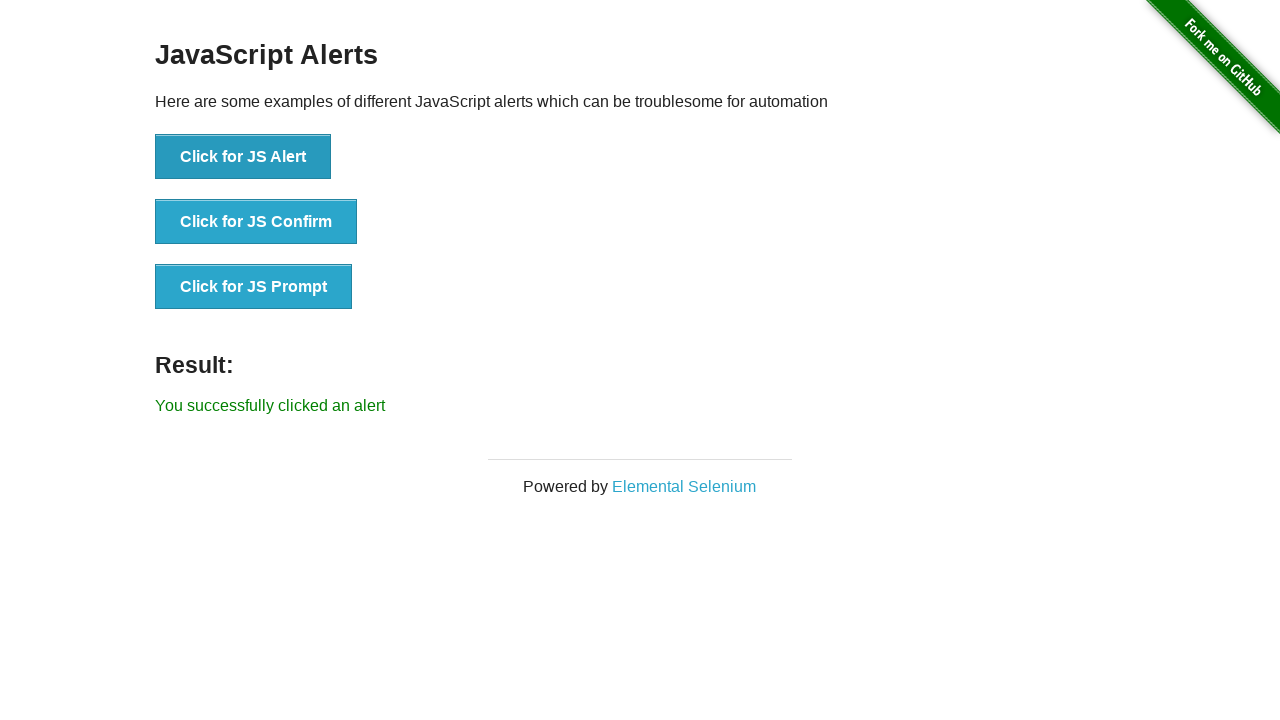

Set up dialog handler to accept alert
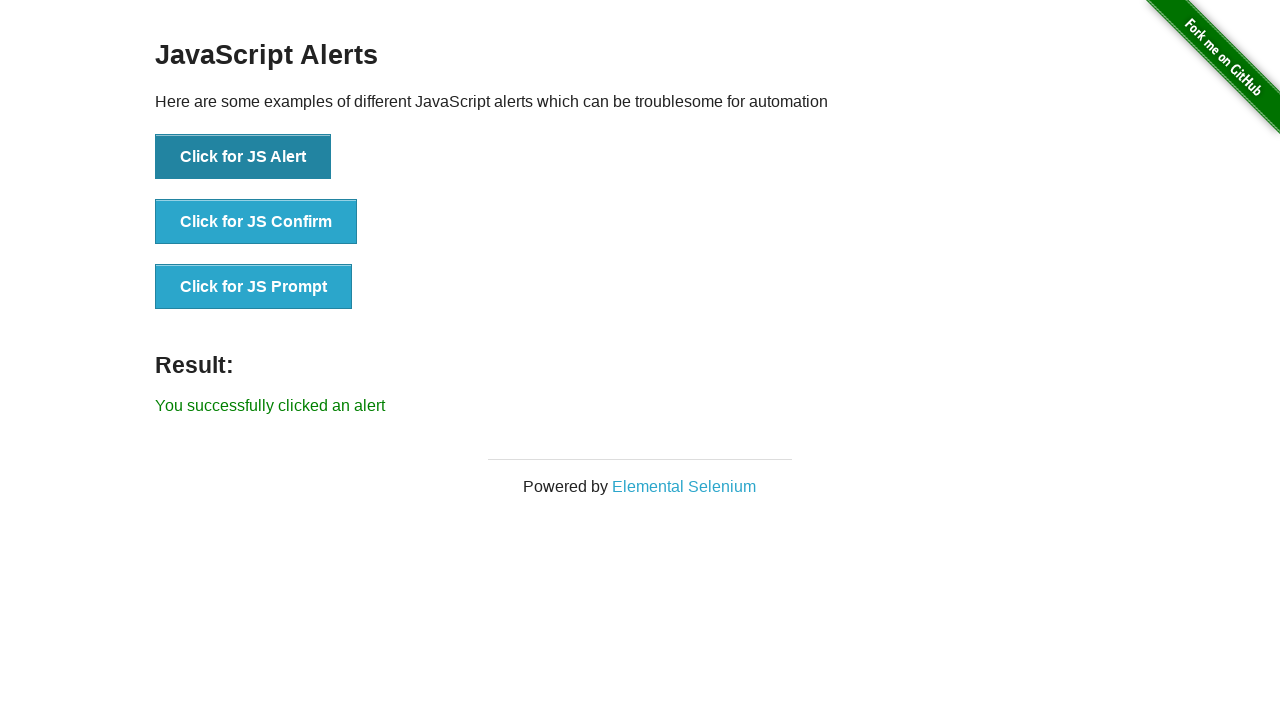

Waited for alert dialog to process
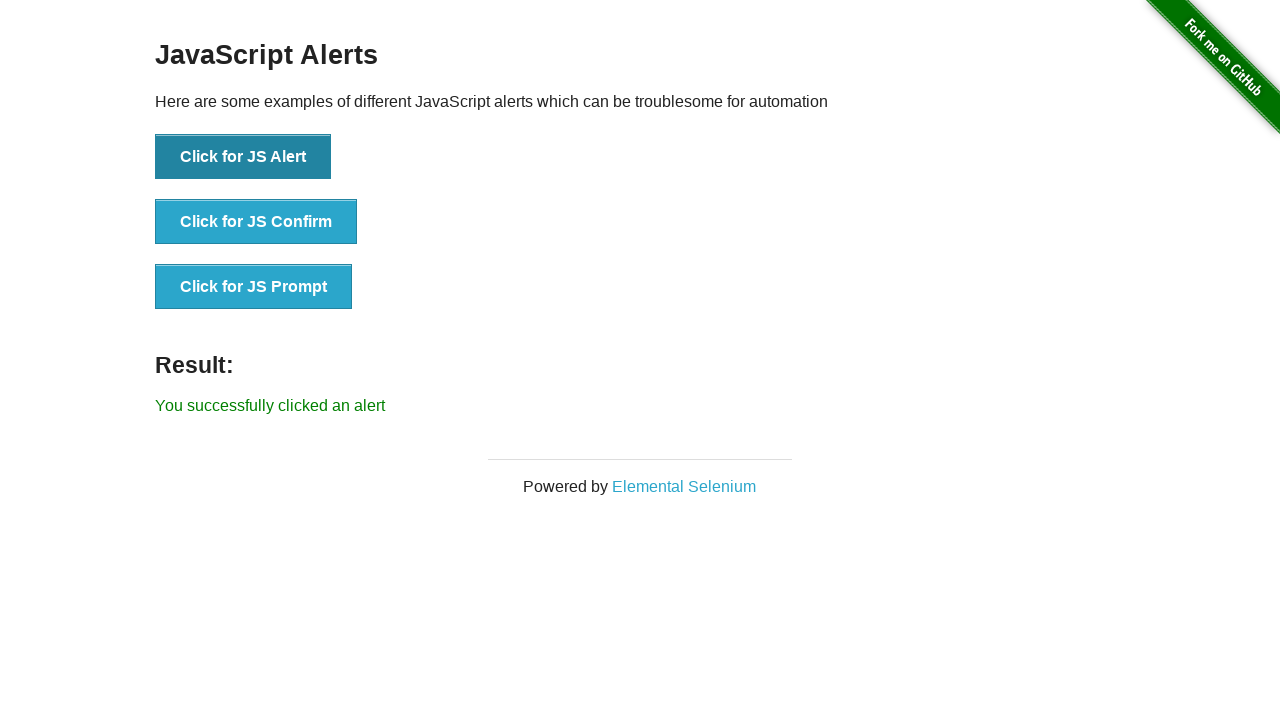

Verified result text appeared after accepting alert
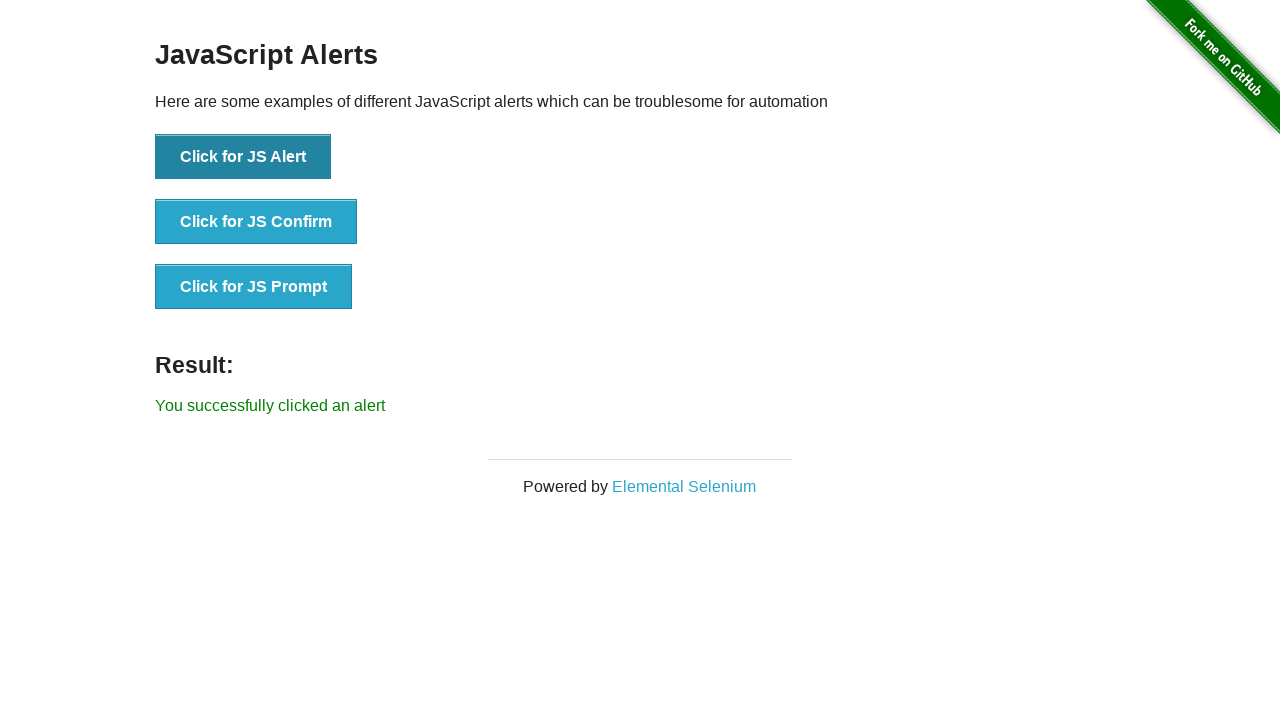

Clicked JS Confirm button to trigger confirm dialog at (256, 222) on button[onclick='jsConfirm()']
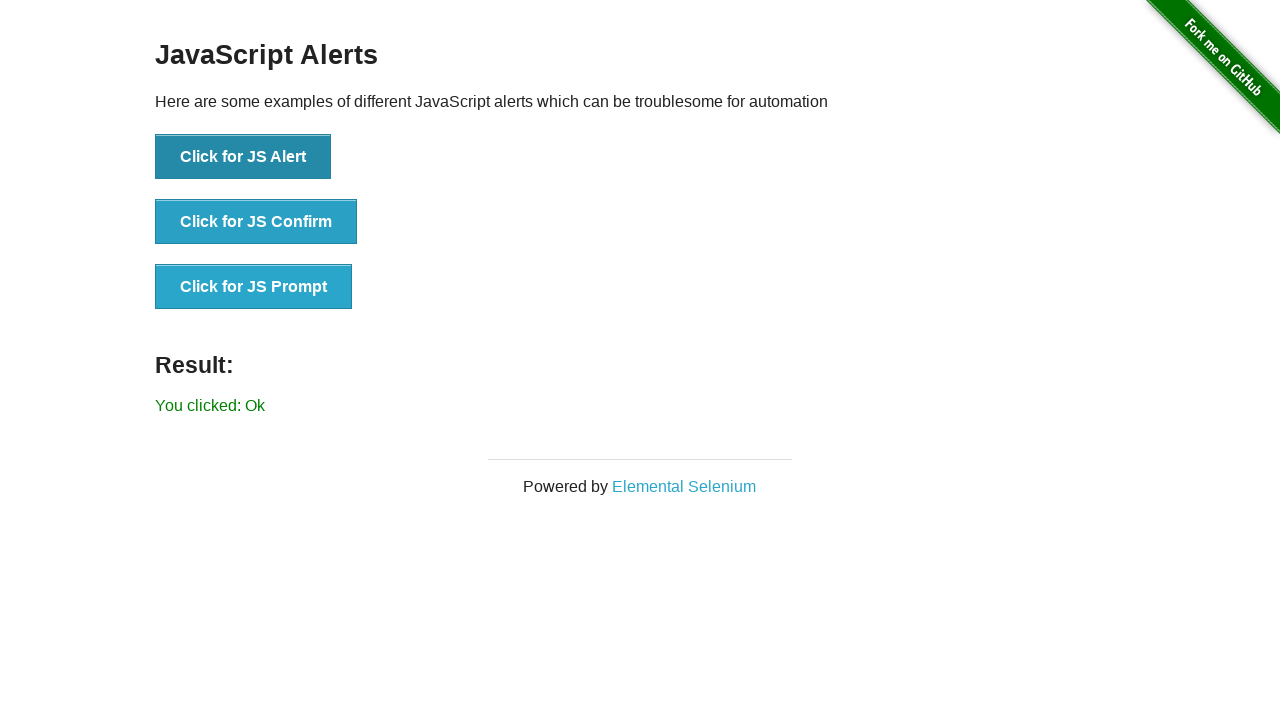

Waited for confirm dialog to process
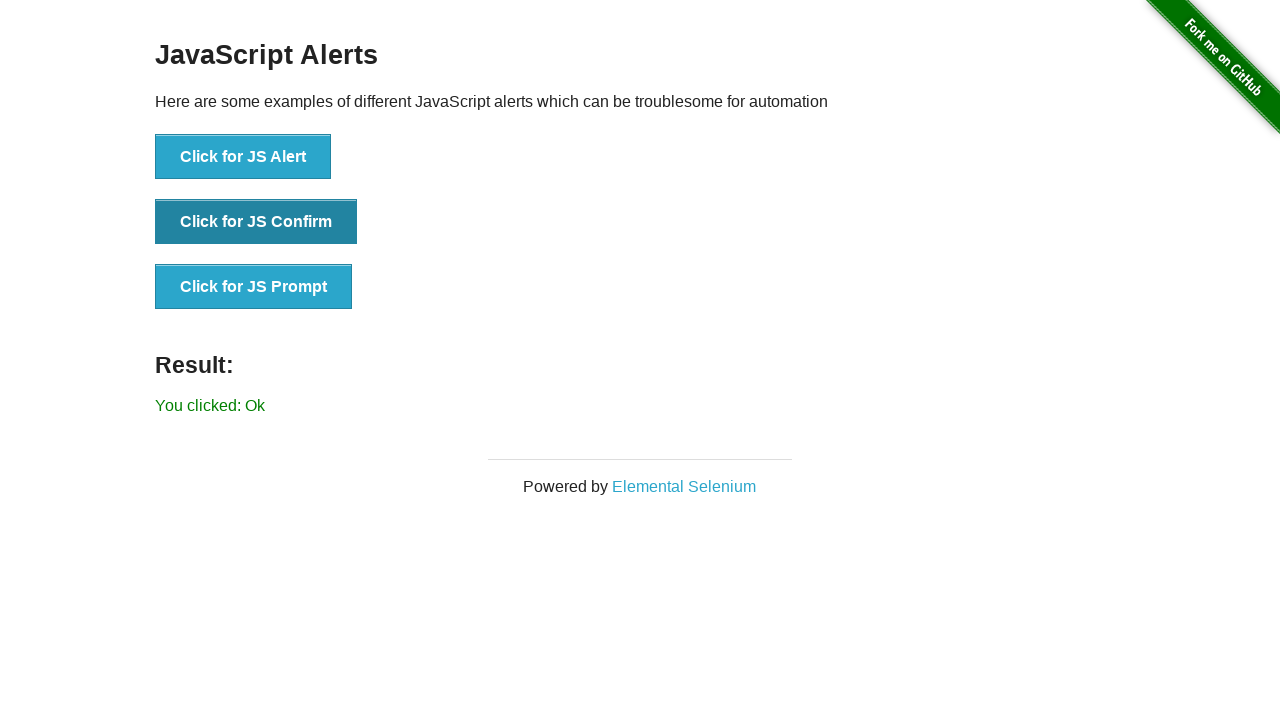

Verified result text appeared after accepting confirm
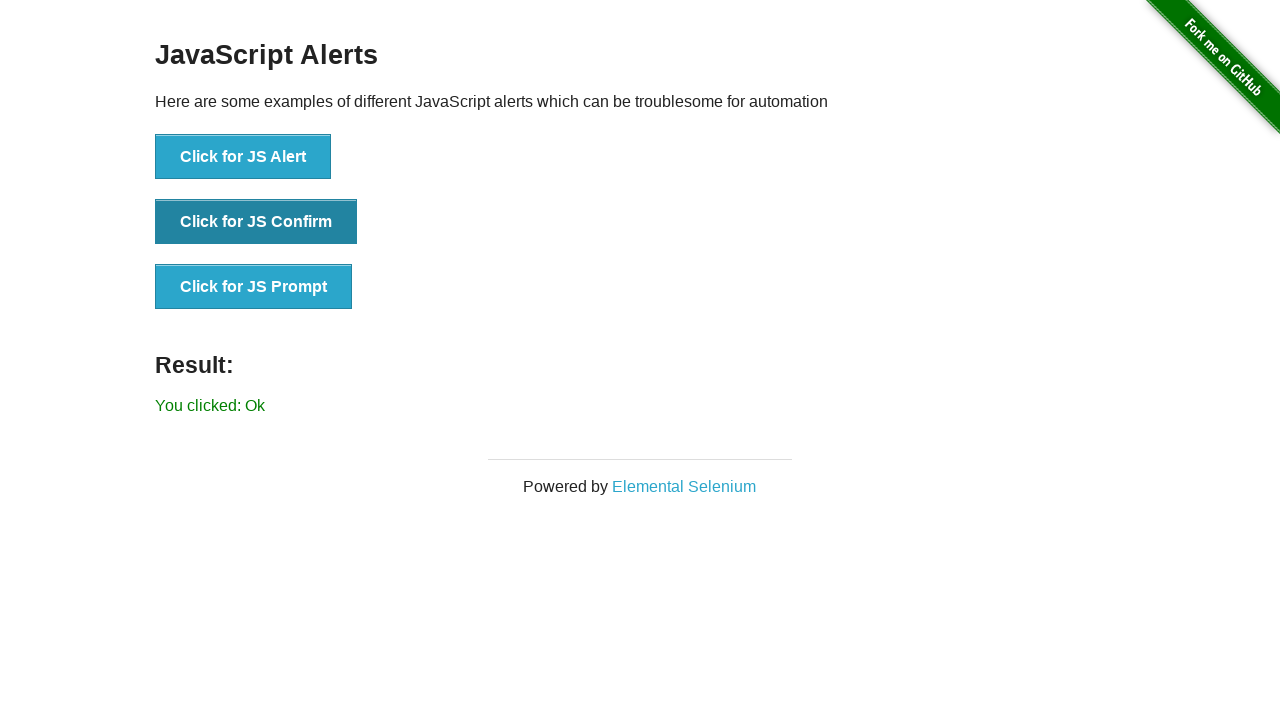

Set up dialog handler to accept prompt with input text
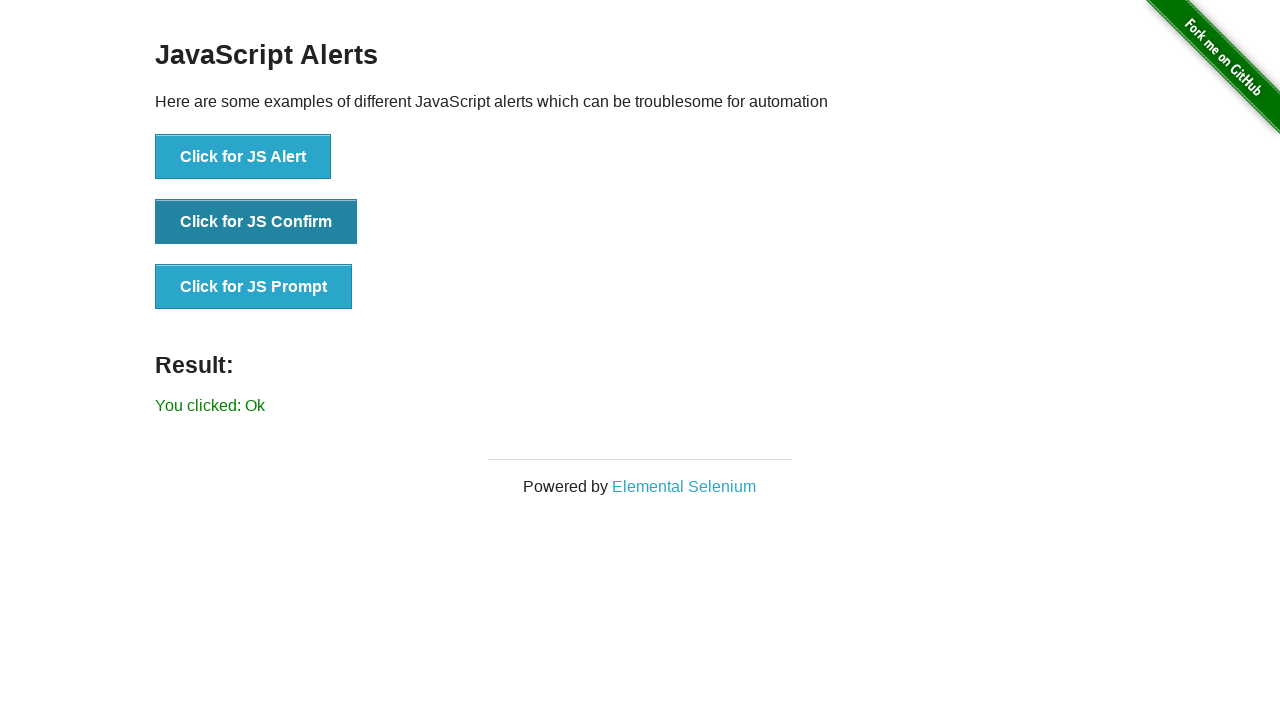

Clicked JS Prompt button to trigger prompt dialog at (254, 287) on button[onclick='jsPrompt()']
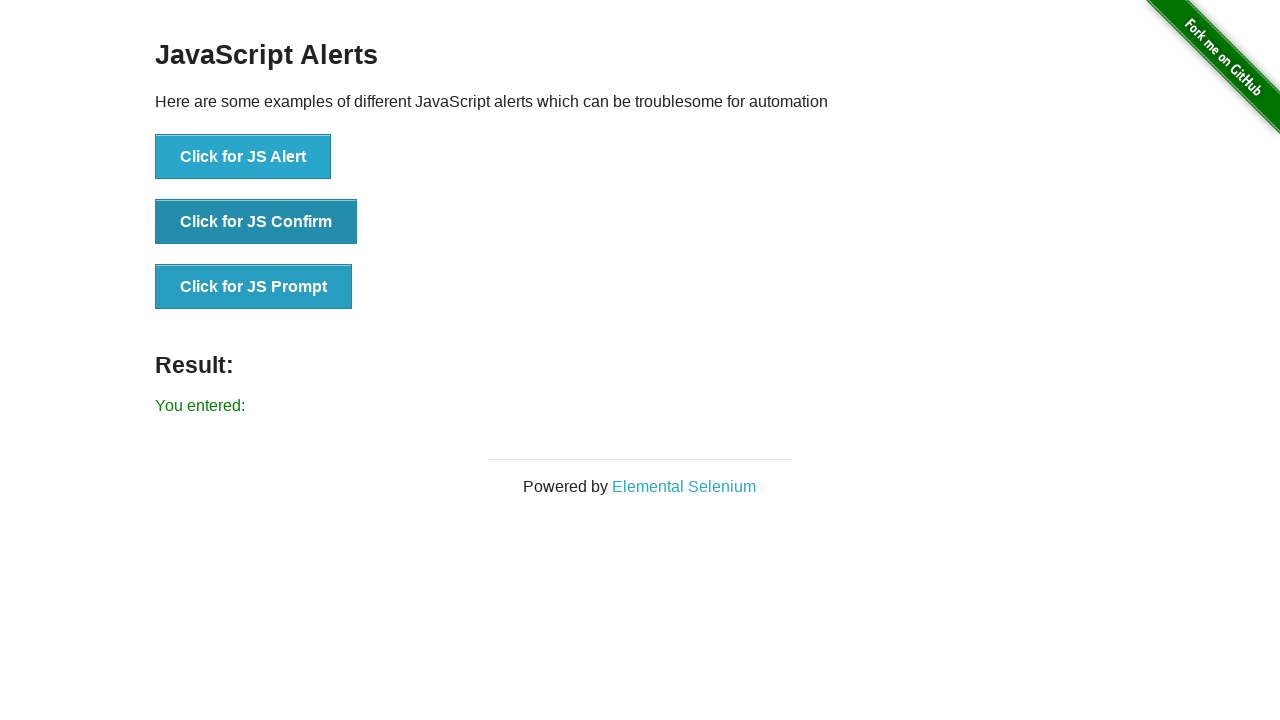

Waited for prompt dialog to process
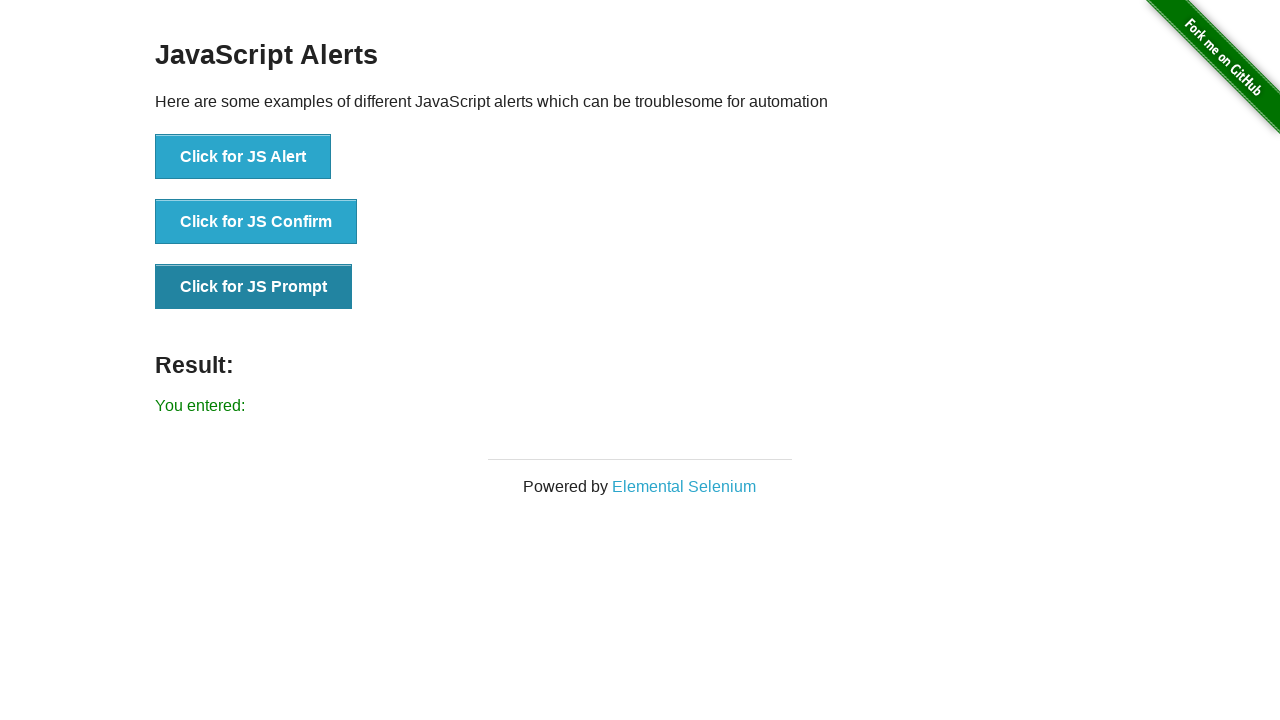

Verified result text appeared after accepting prompt with input
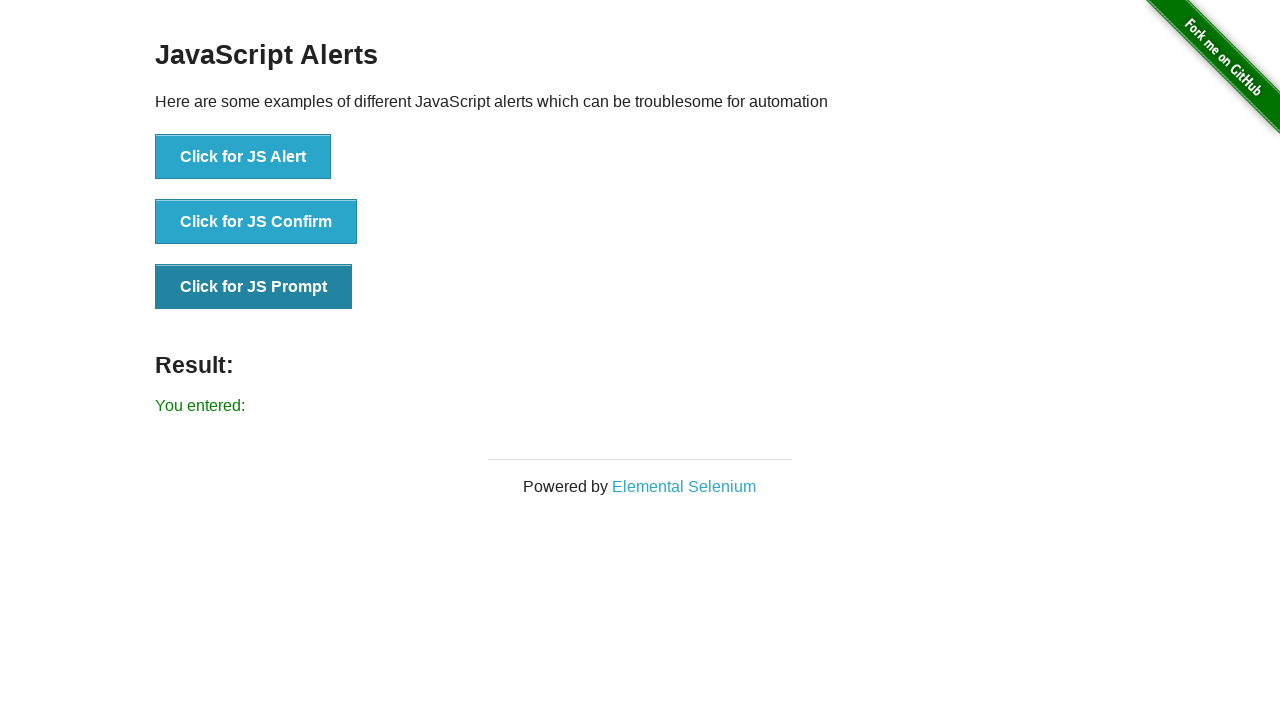

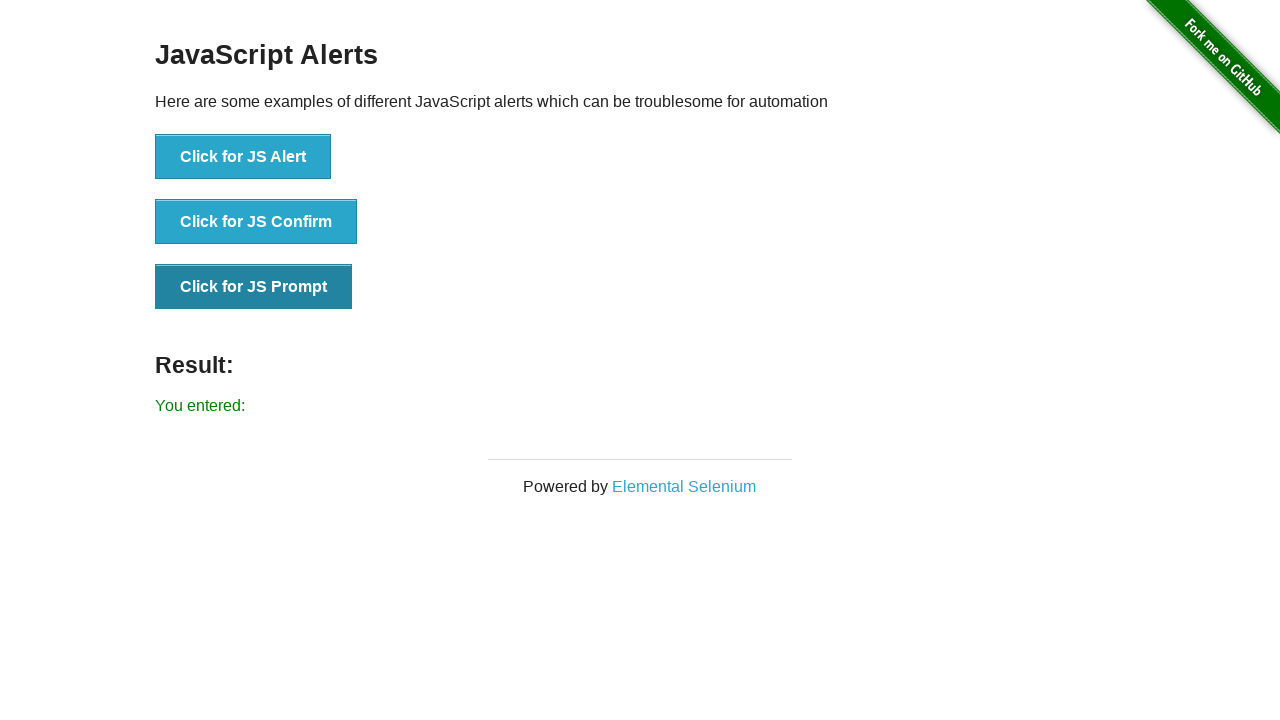